Navigates to a Twitch channel page and opens the chat viewer list panel to verify it loads correctly

Starting URL: https://www.twitch.tv/mioshi

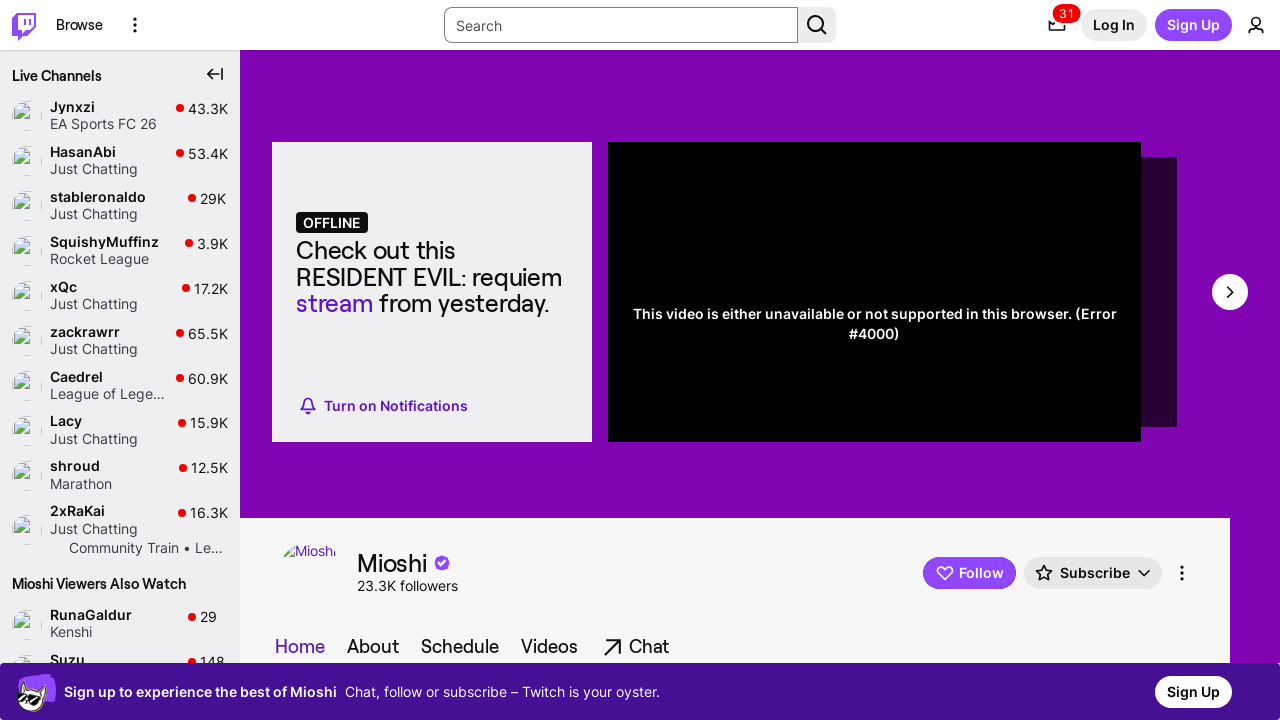

Waited for page to load (domcontentloaded state)
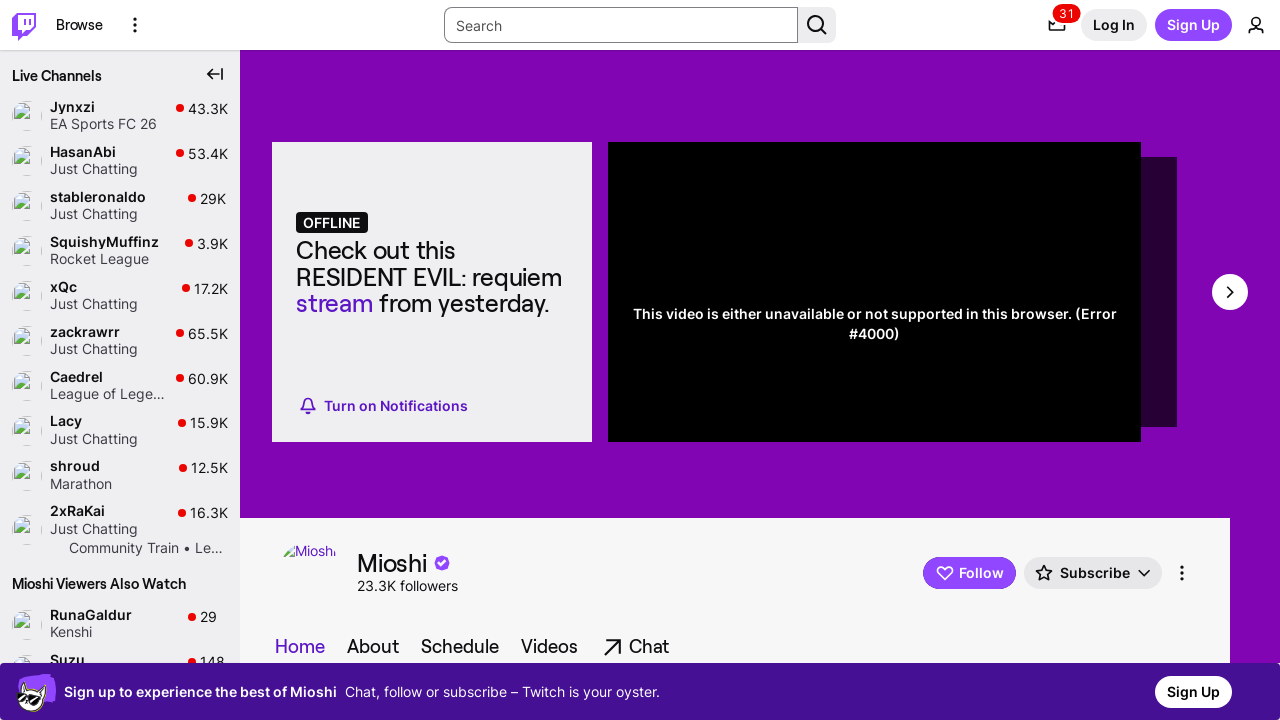

Clicked on chat viewer list button to open viewer panel at (1256, 70) on [data-test-selector="chat-viewer-list"]
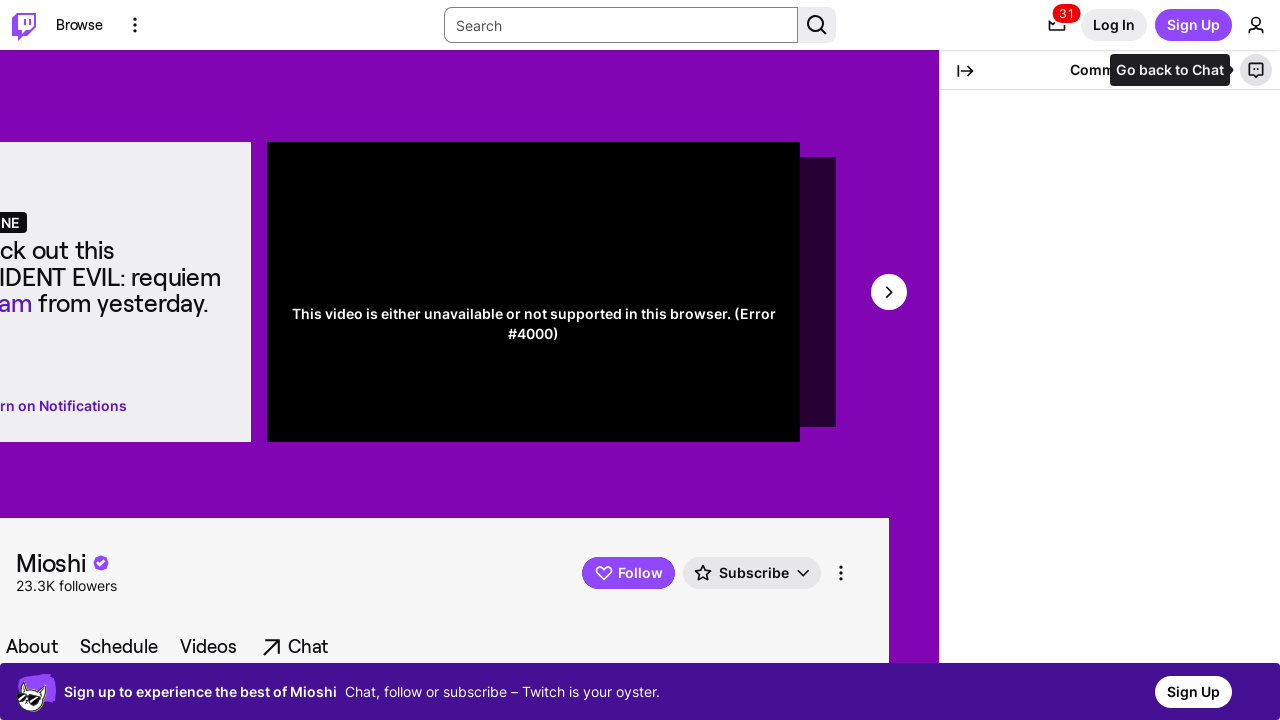

Viewer list panel loaded and became visible
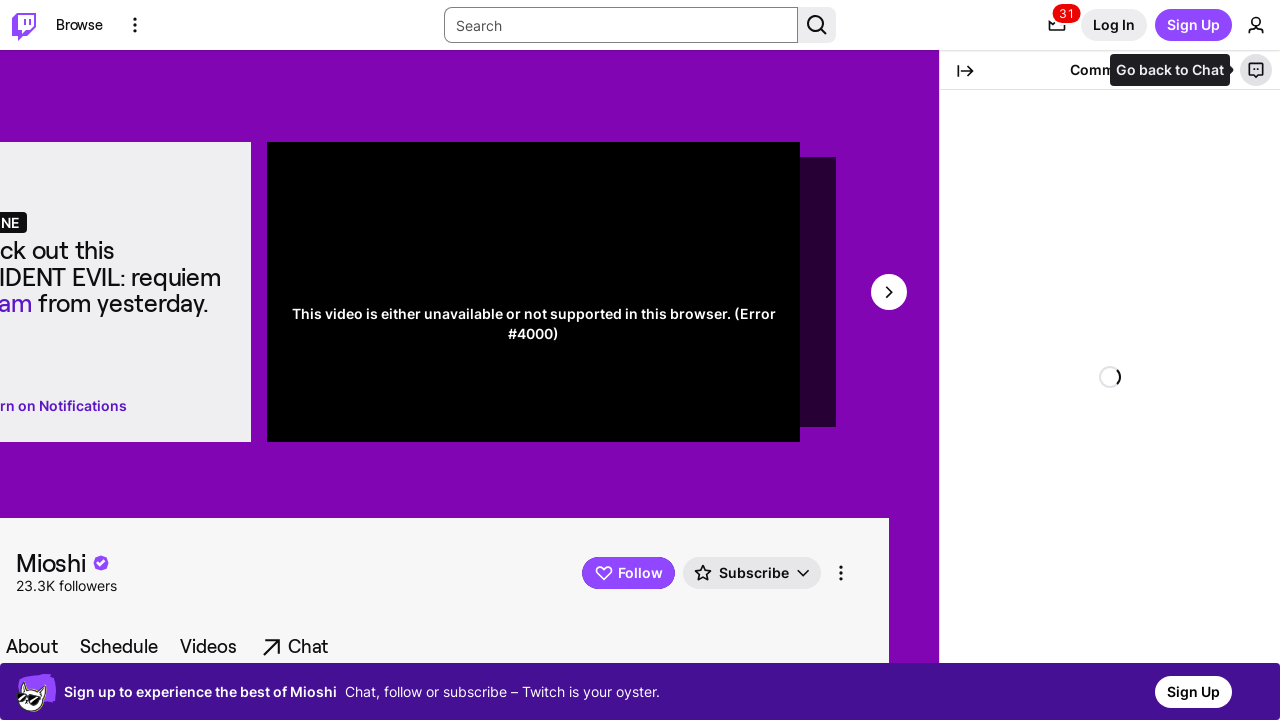

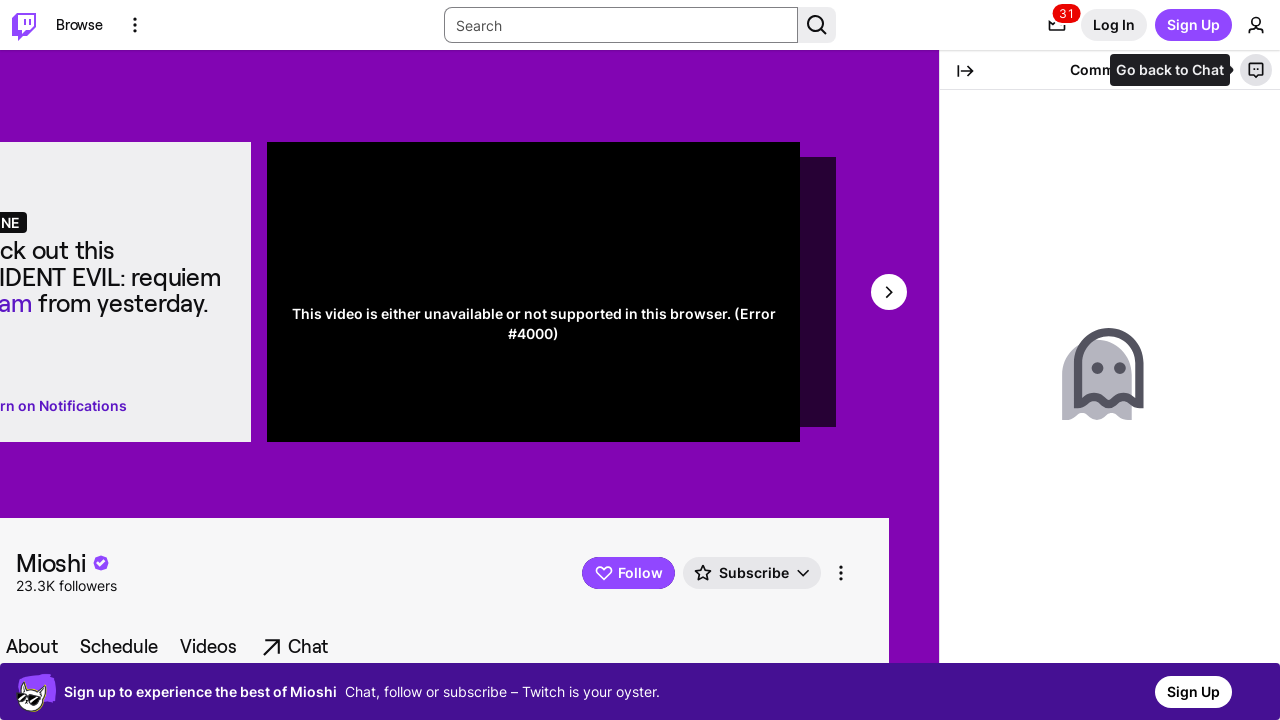